Tests Lorem Ipsum generation result display by verifying the word count message for 10 words

Starting URL: https://lipsum.com/

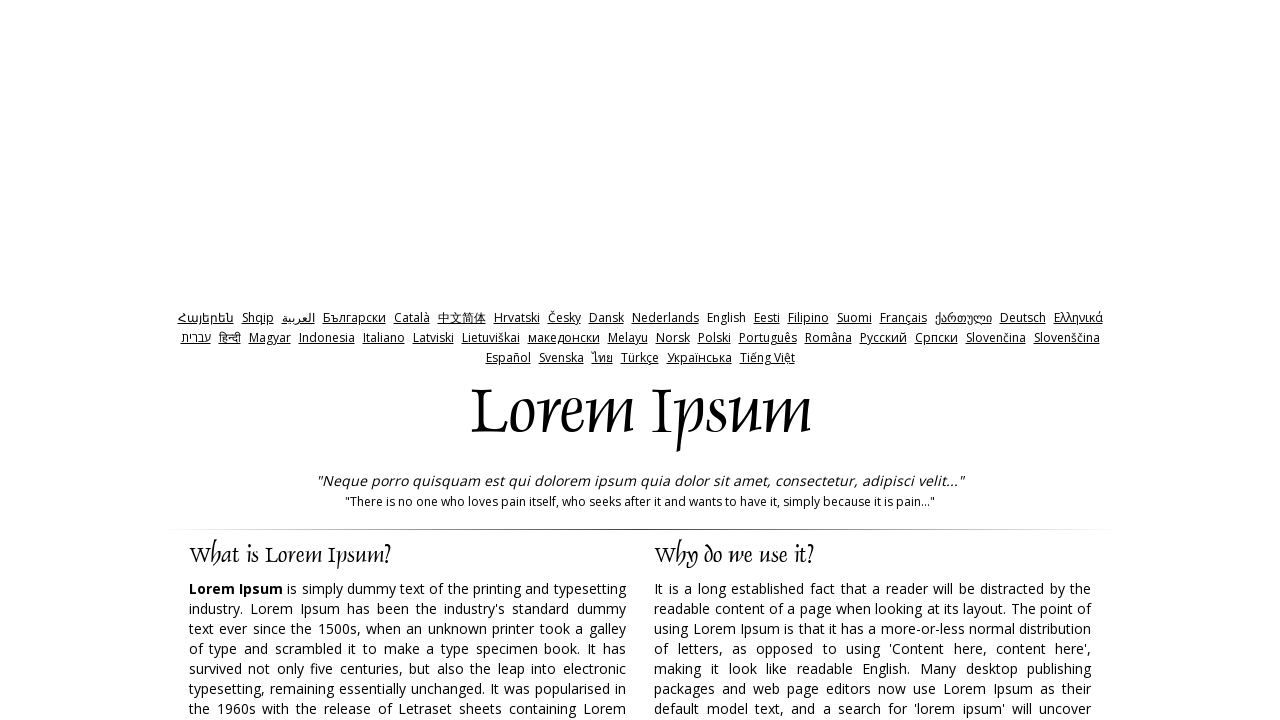

Cleared the amount input field on input[name='amount']
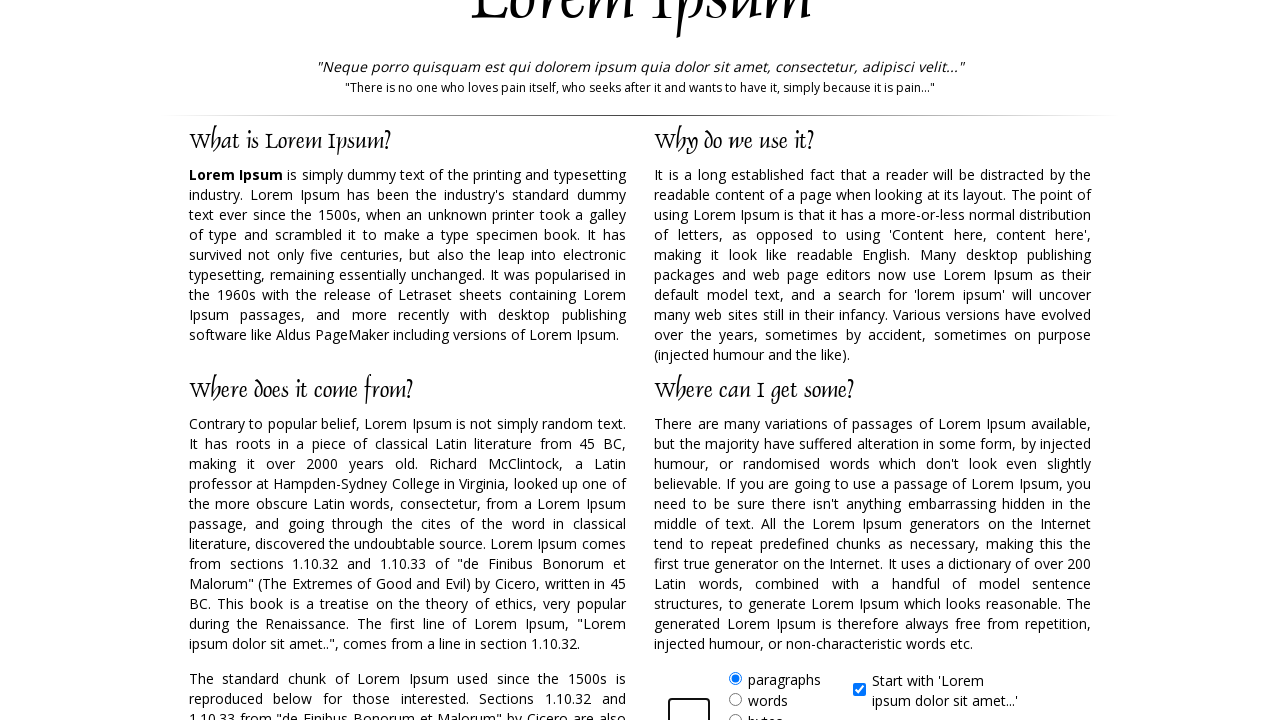

Clicked the 'words' radio button label at (768, 700) on xpath=//form//label[@for='words']
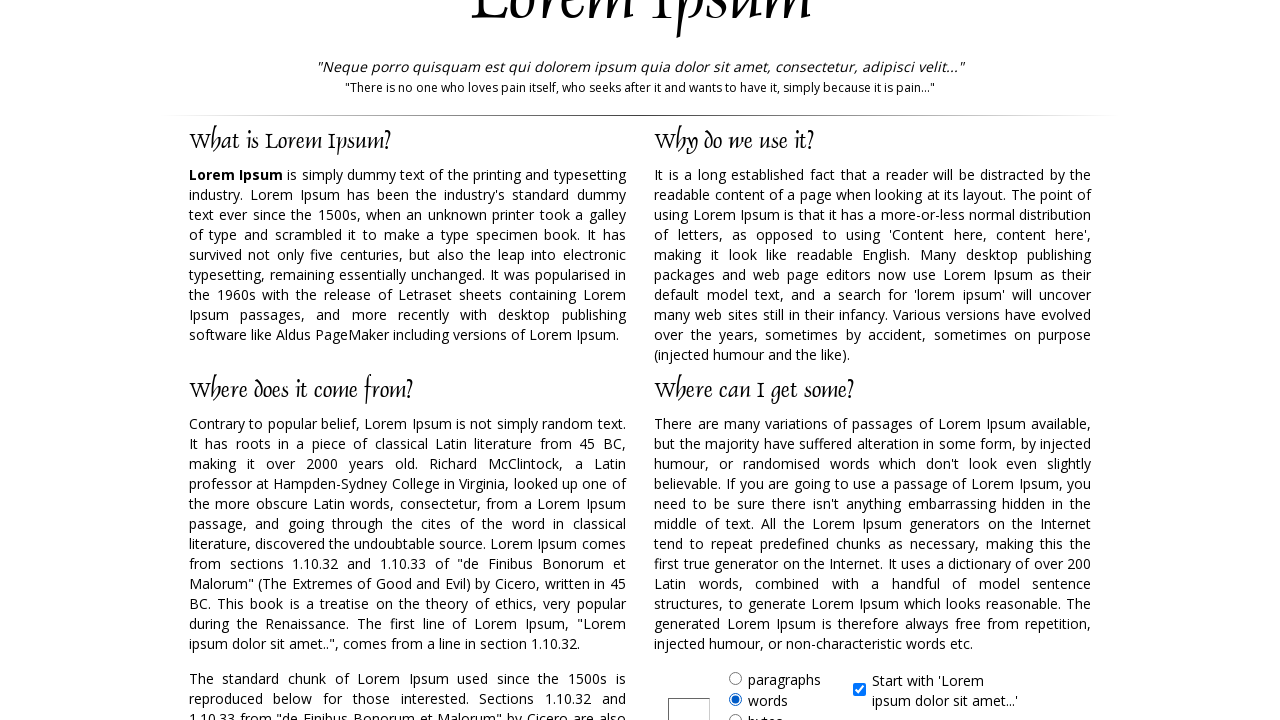

Filled amount input with '10' on input[name='amount']
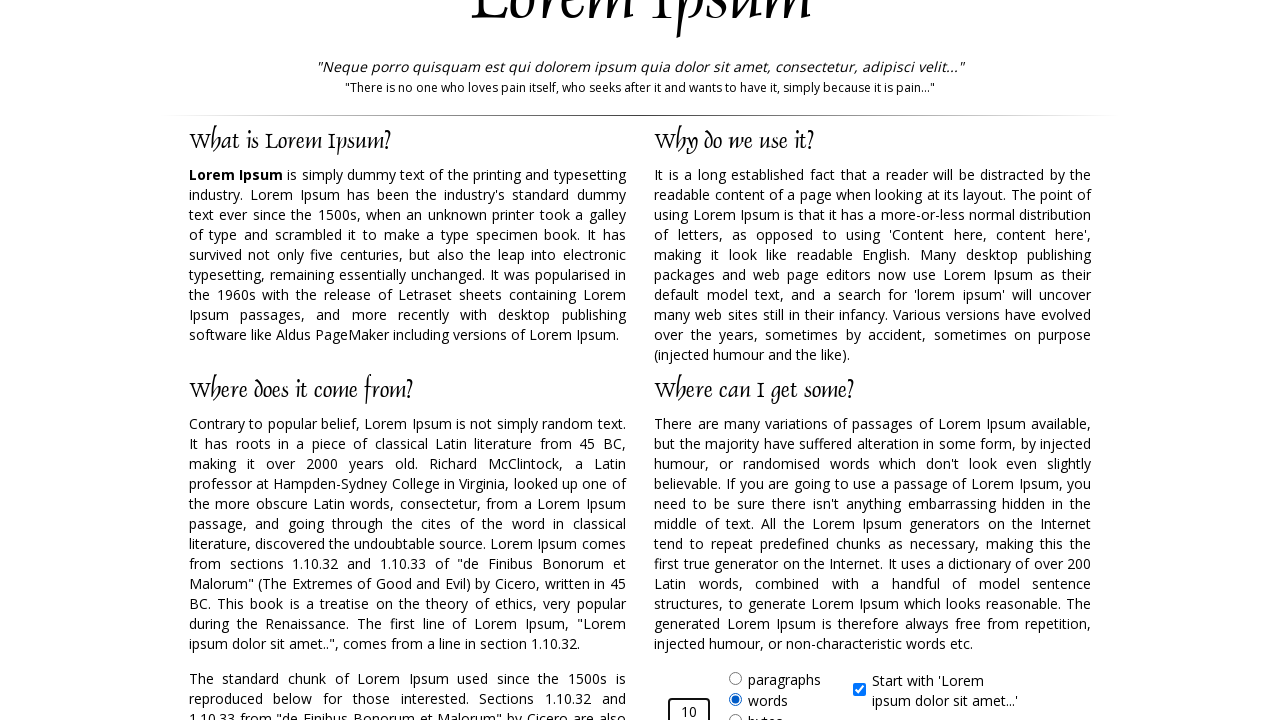

Clicked the generate button at (958, 361) on input#generate
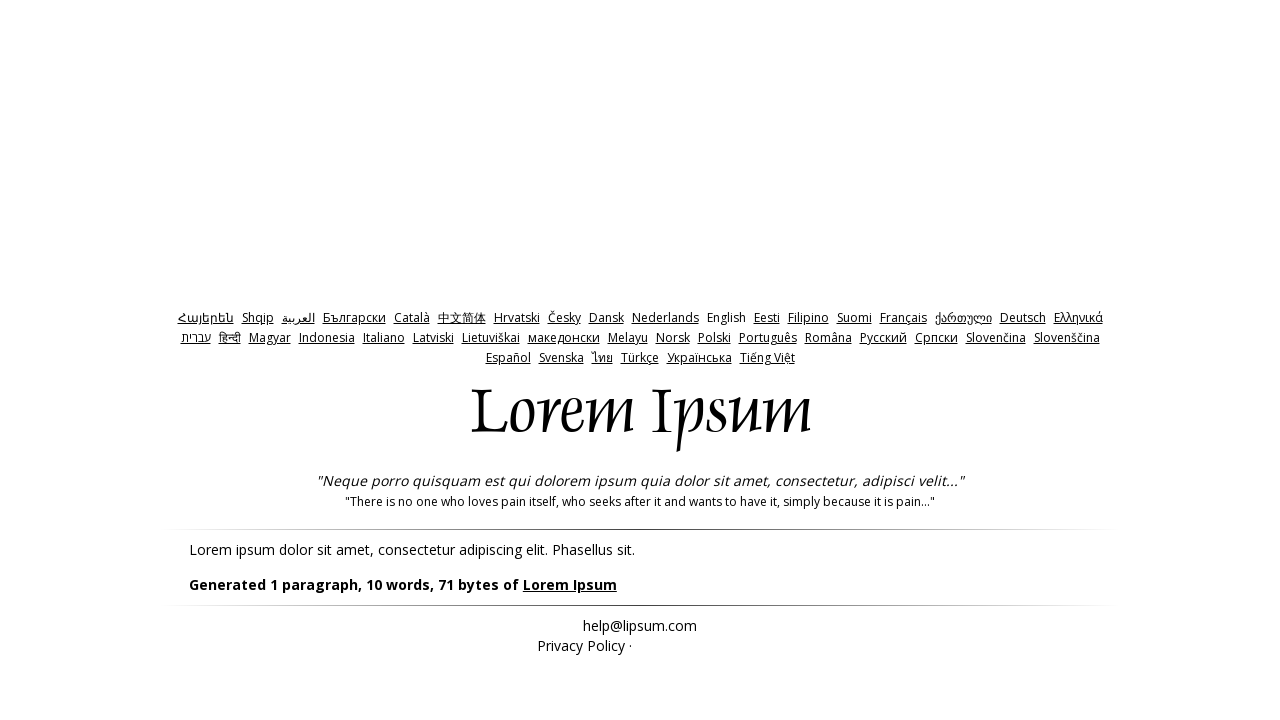

Waited for generated Lorem Ipsum result to appear
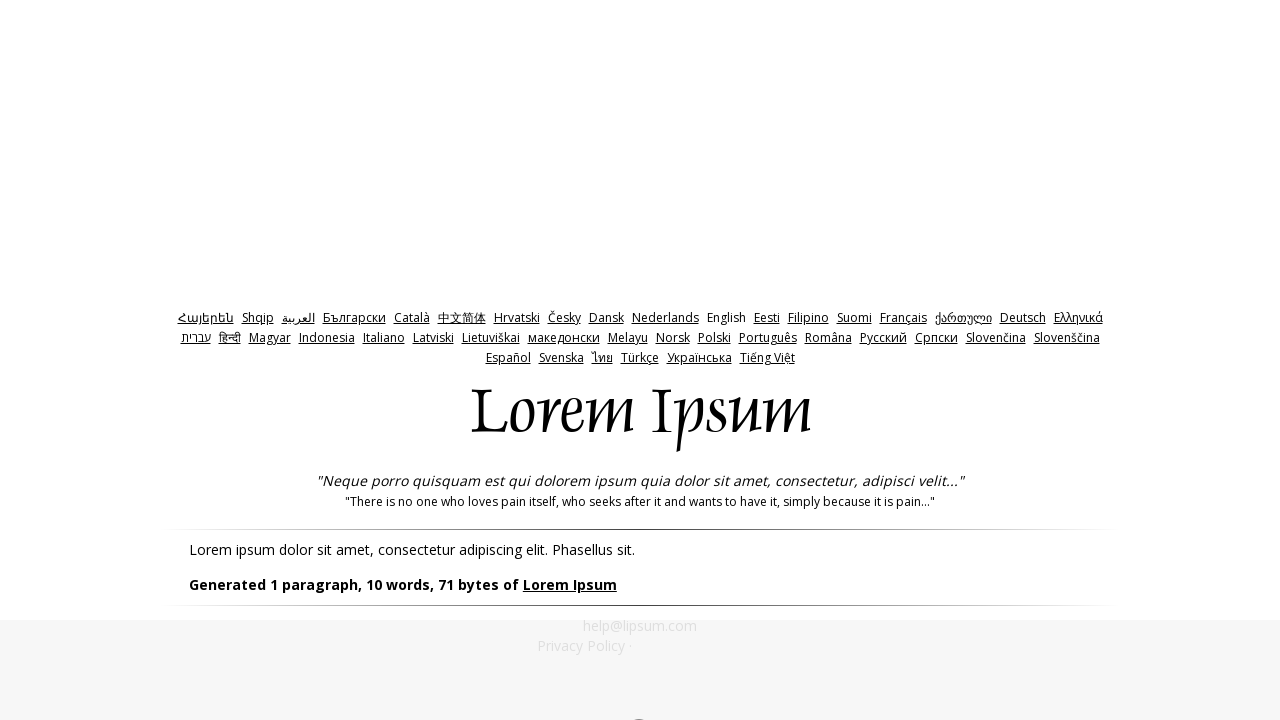

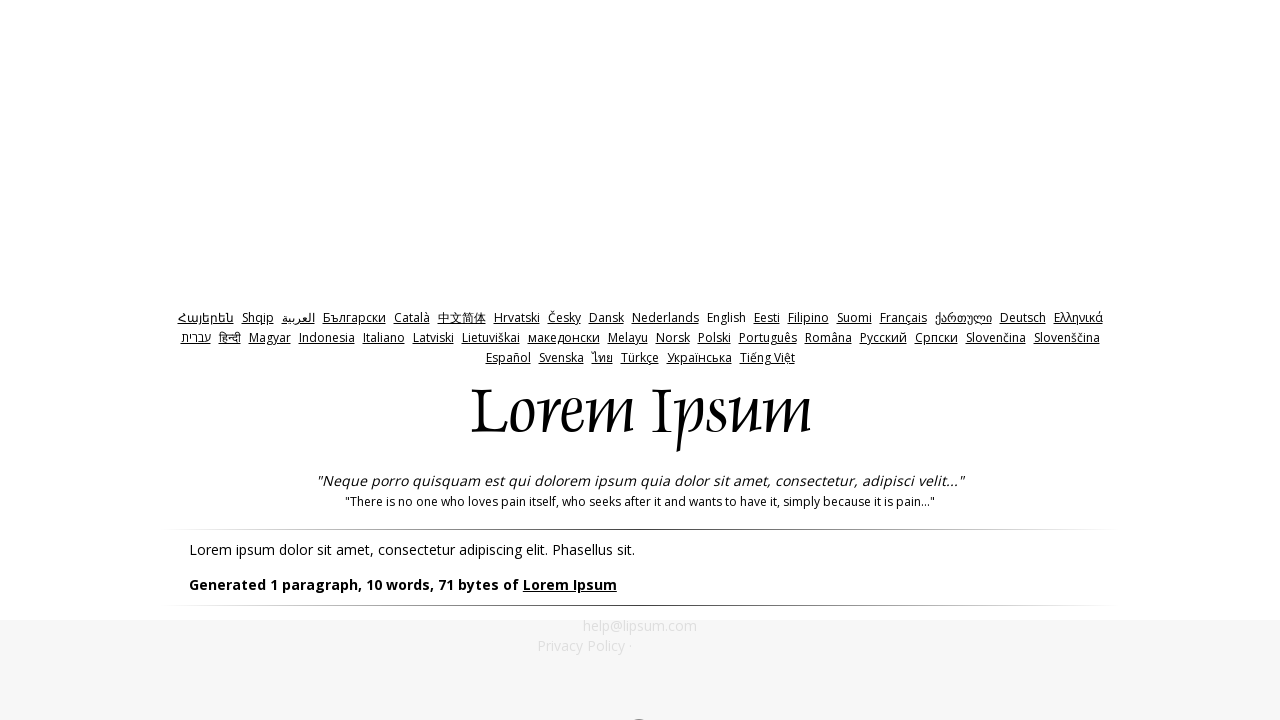